Demonstrates XPath selector usage by navigating to W3Schools and clicking on a link element using position-based XPath

Starting URL: https://www.w3schools.com

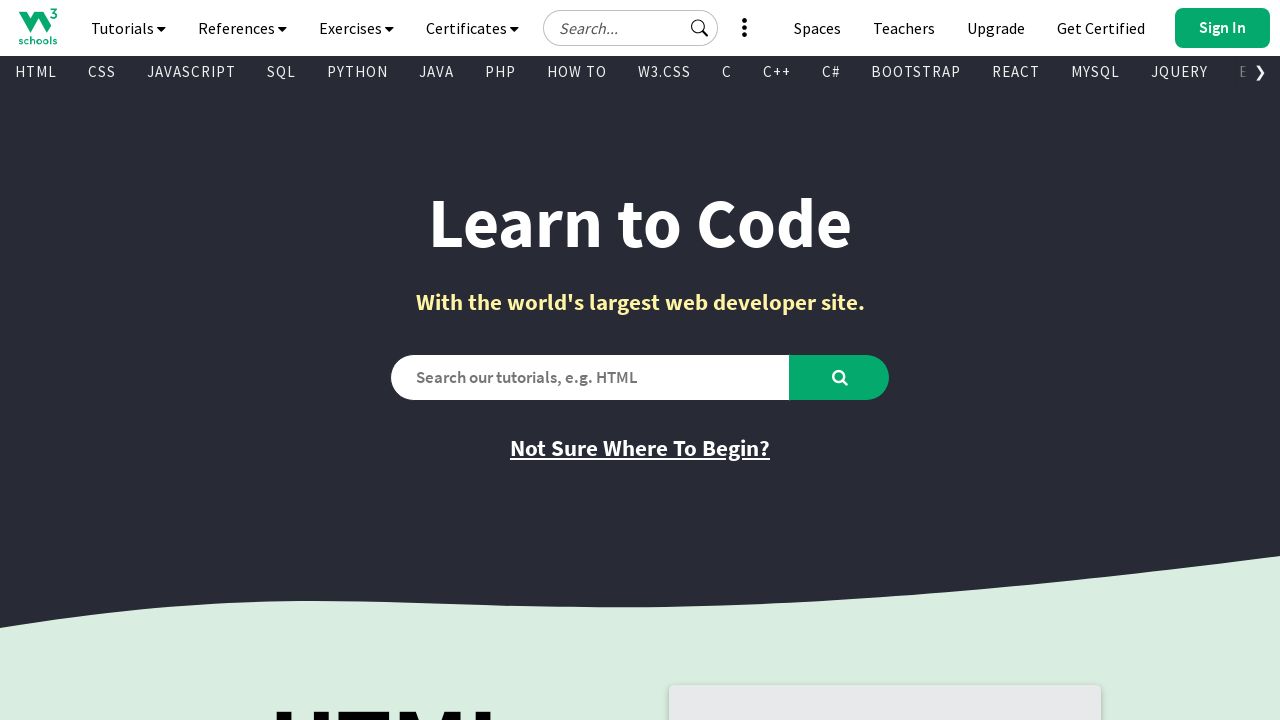

Set viewport size to 1920x1080
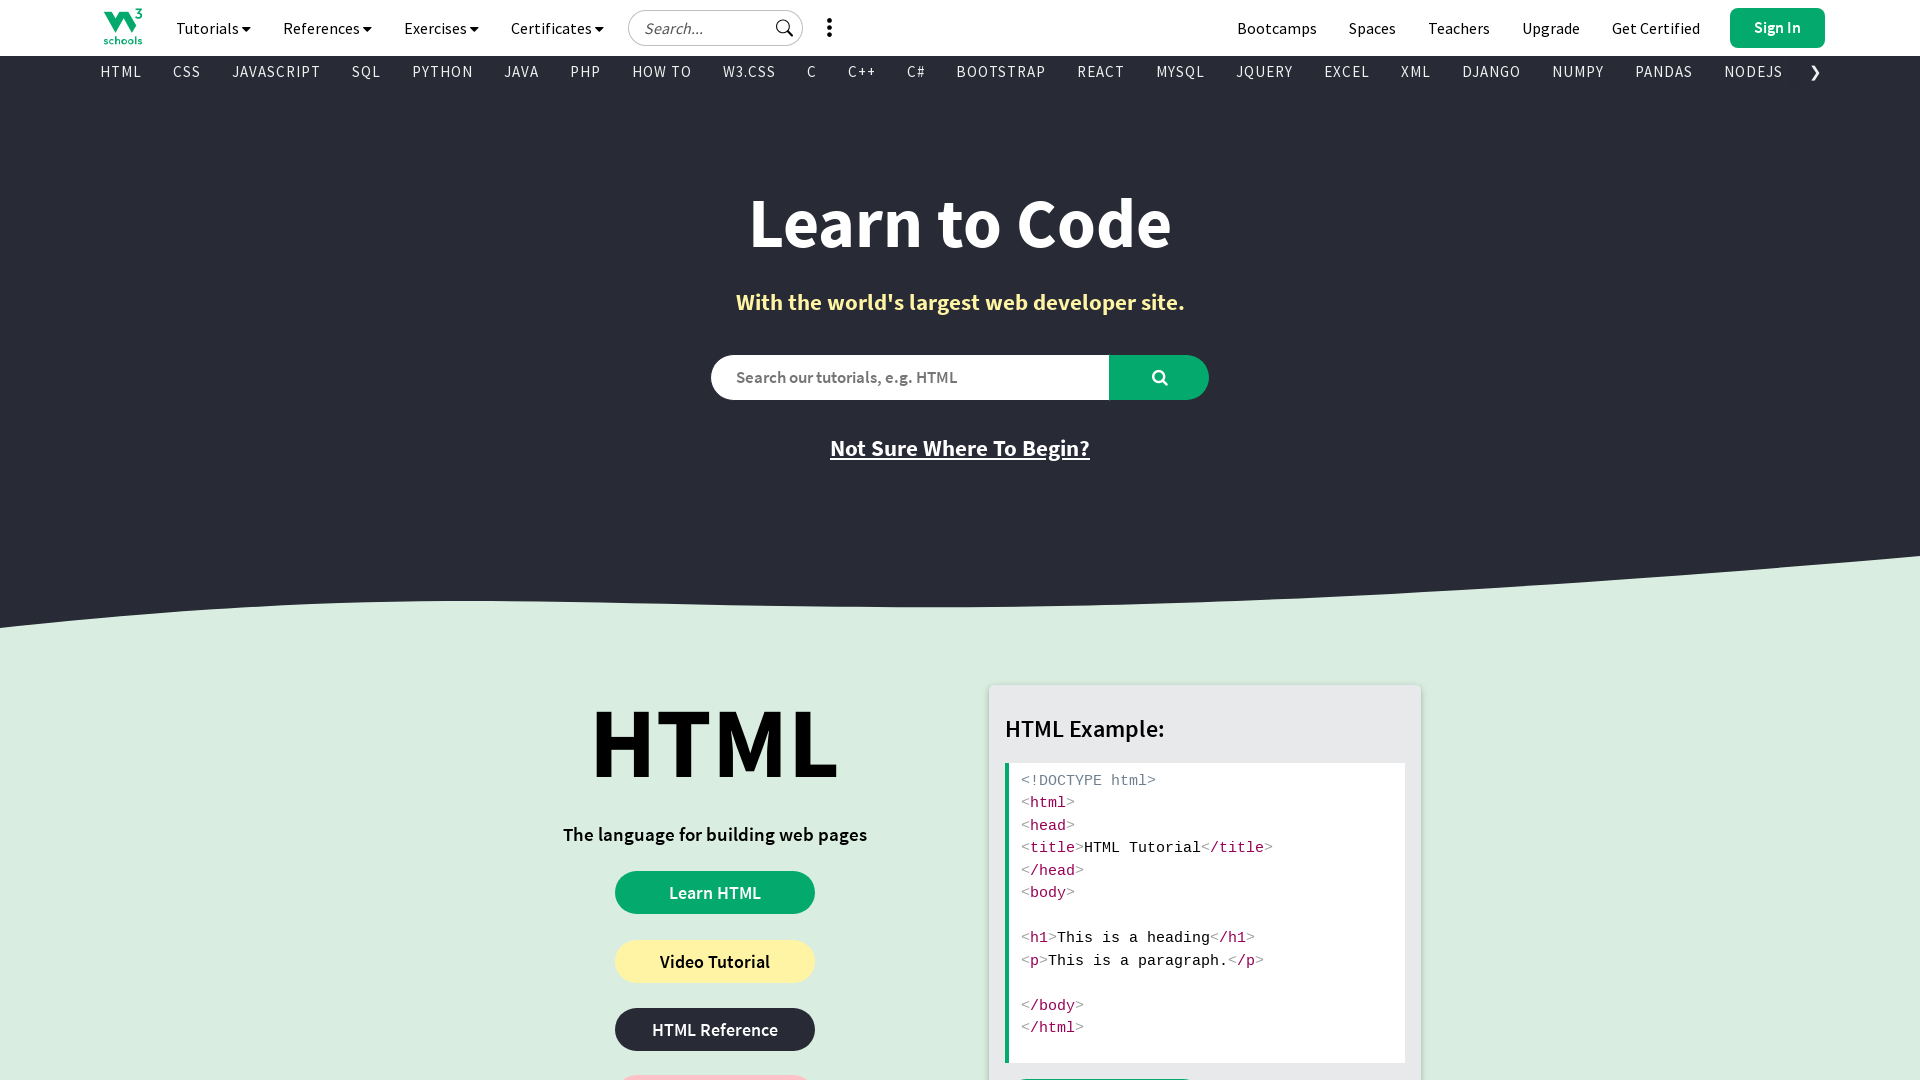

Clicked first link element using position-based XPath selector at (715, 540) on xpath=//div[6]/div[1]/div[1]/a[1]
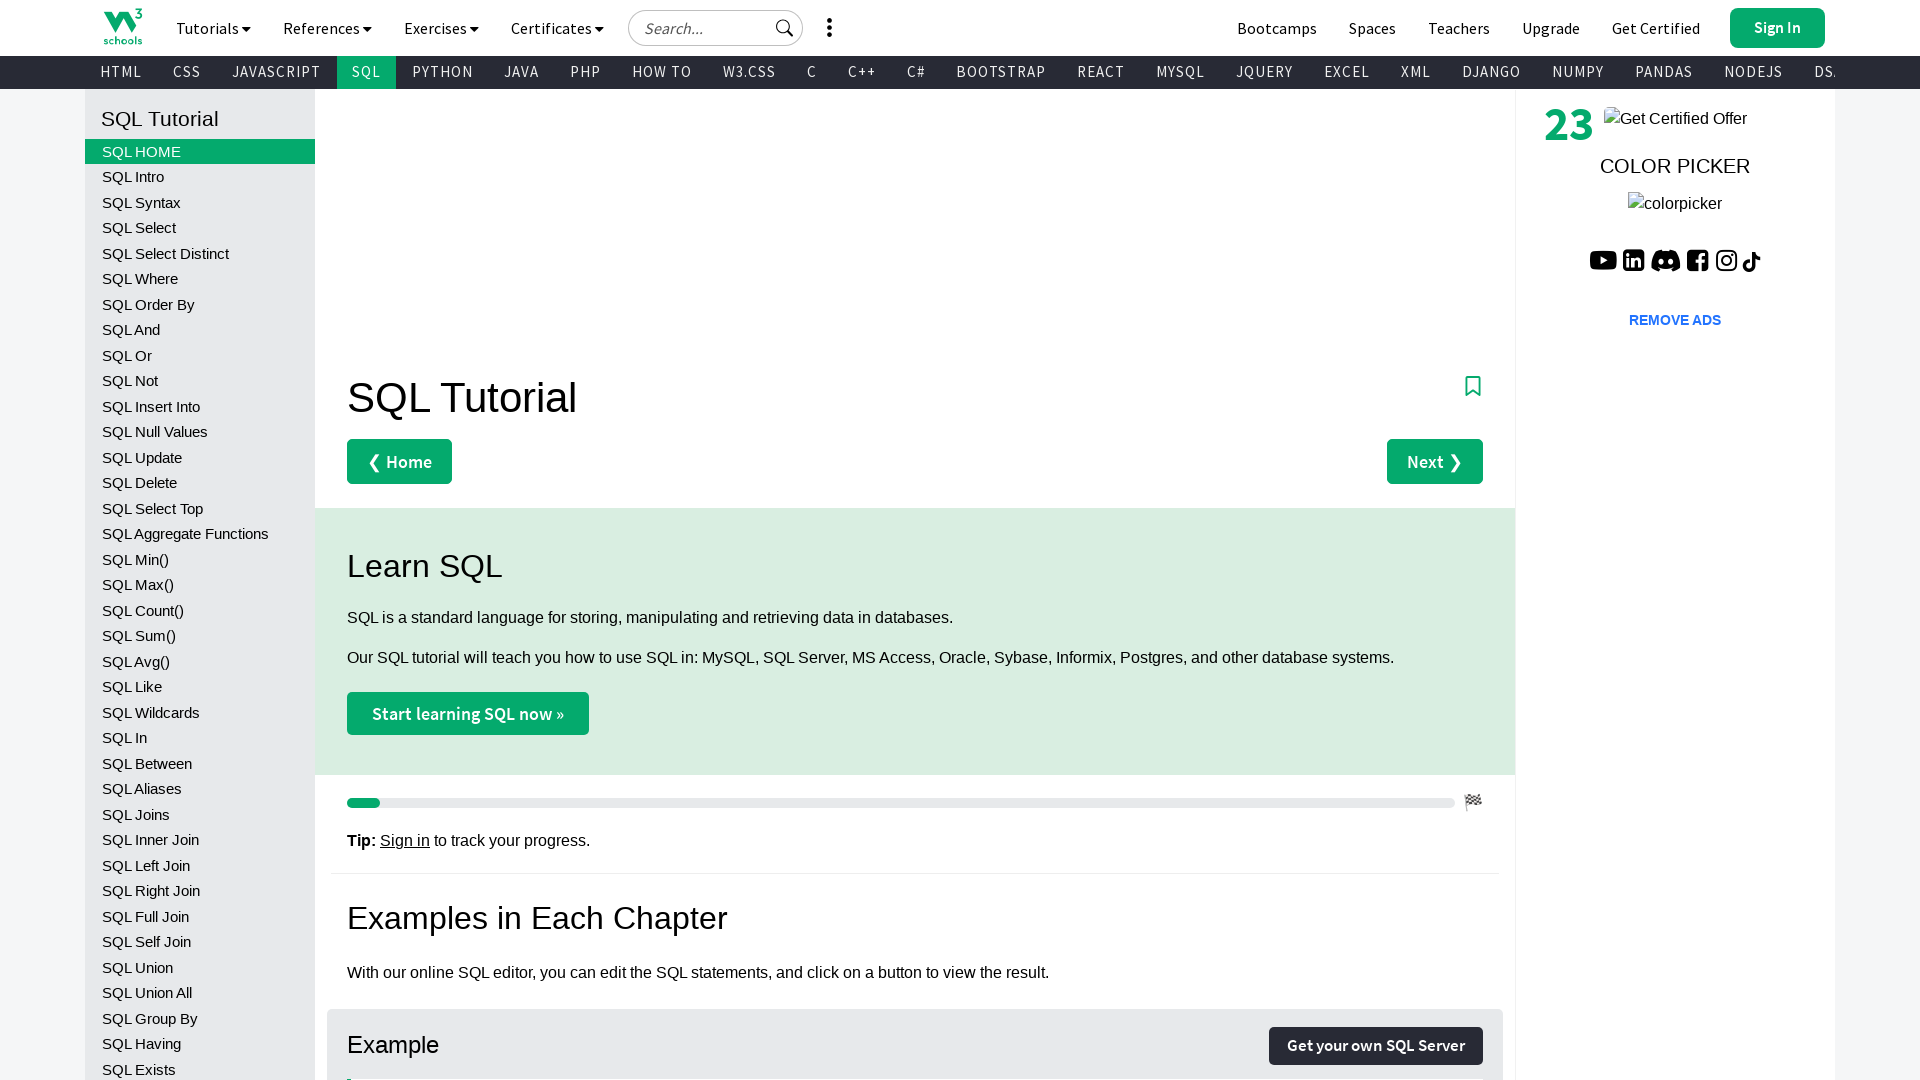

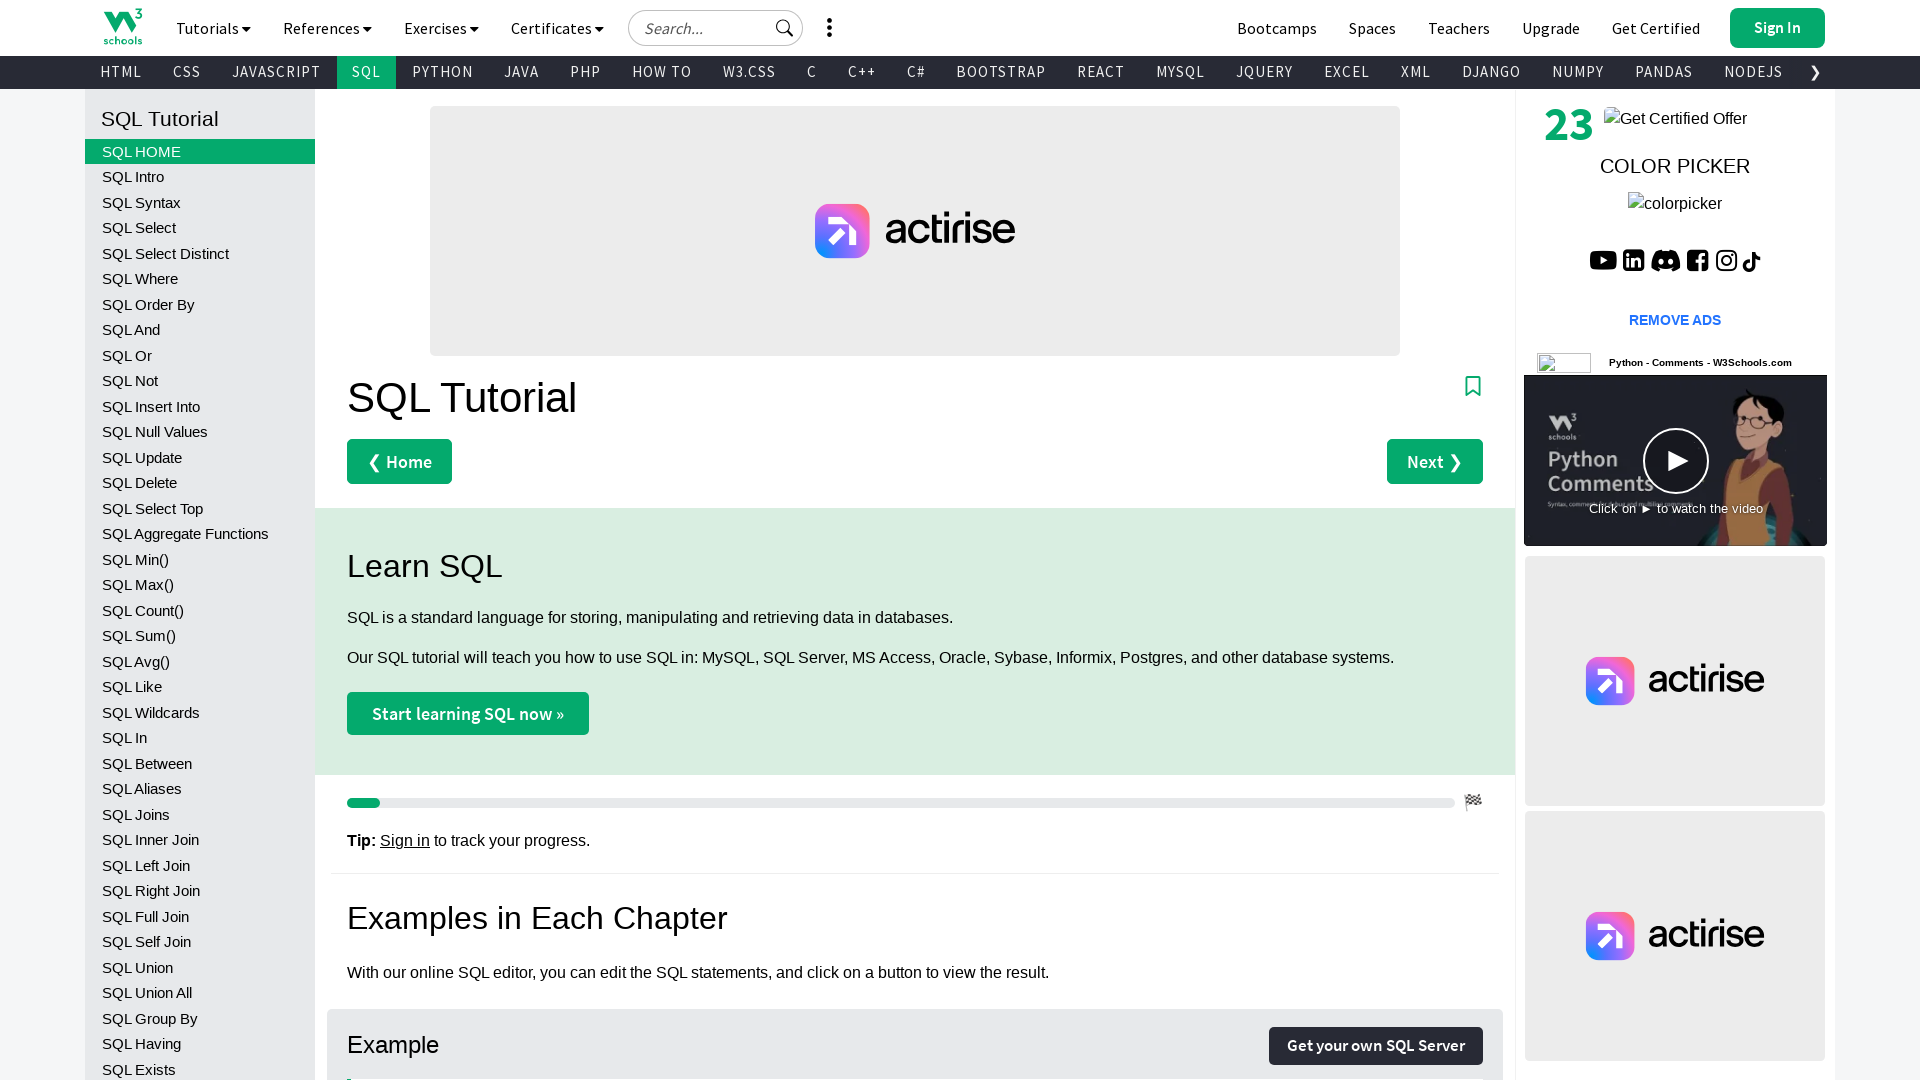